Tests iframe handling by switching to an iframe to verify text content is visible, then switching back to the parent frame and clicking on a link

Starting URL: https://the-internet.herokuapp.com/iframe

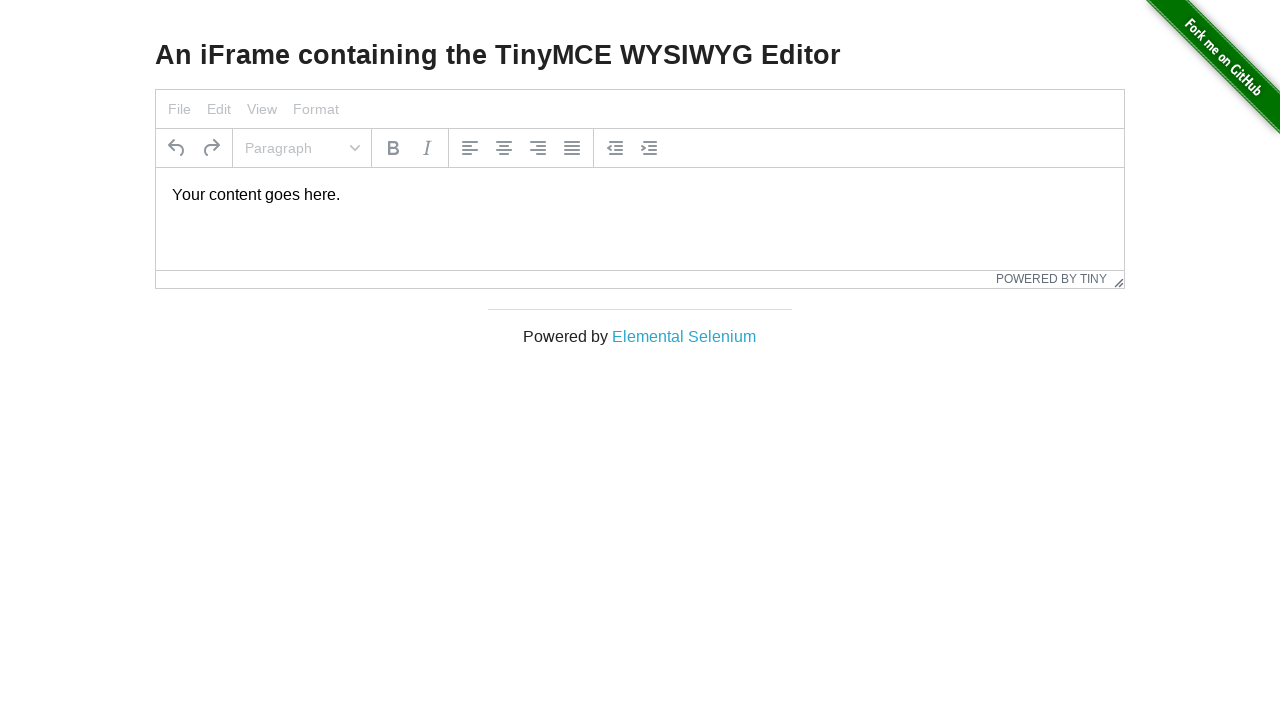

Located iframe with ID 'mce_0_ifr'
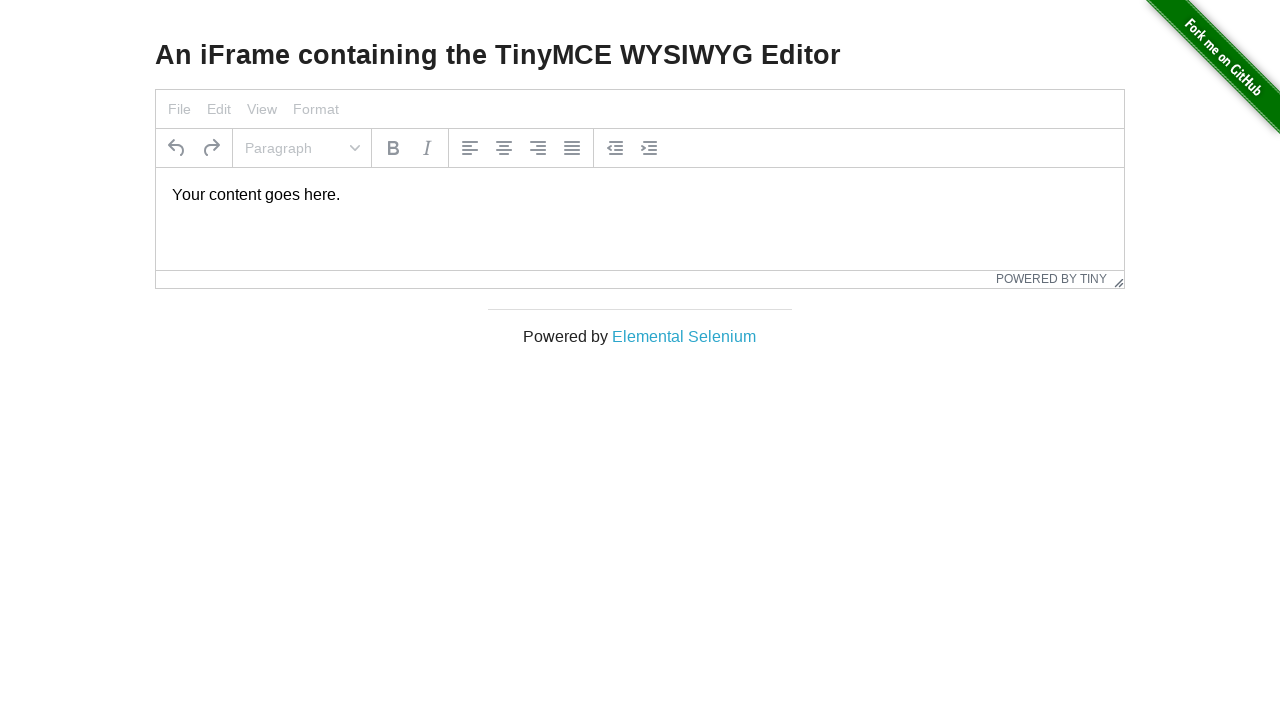

Located paragraph element within iframe
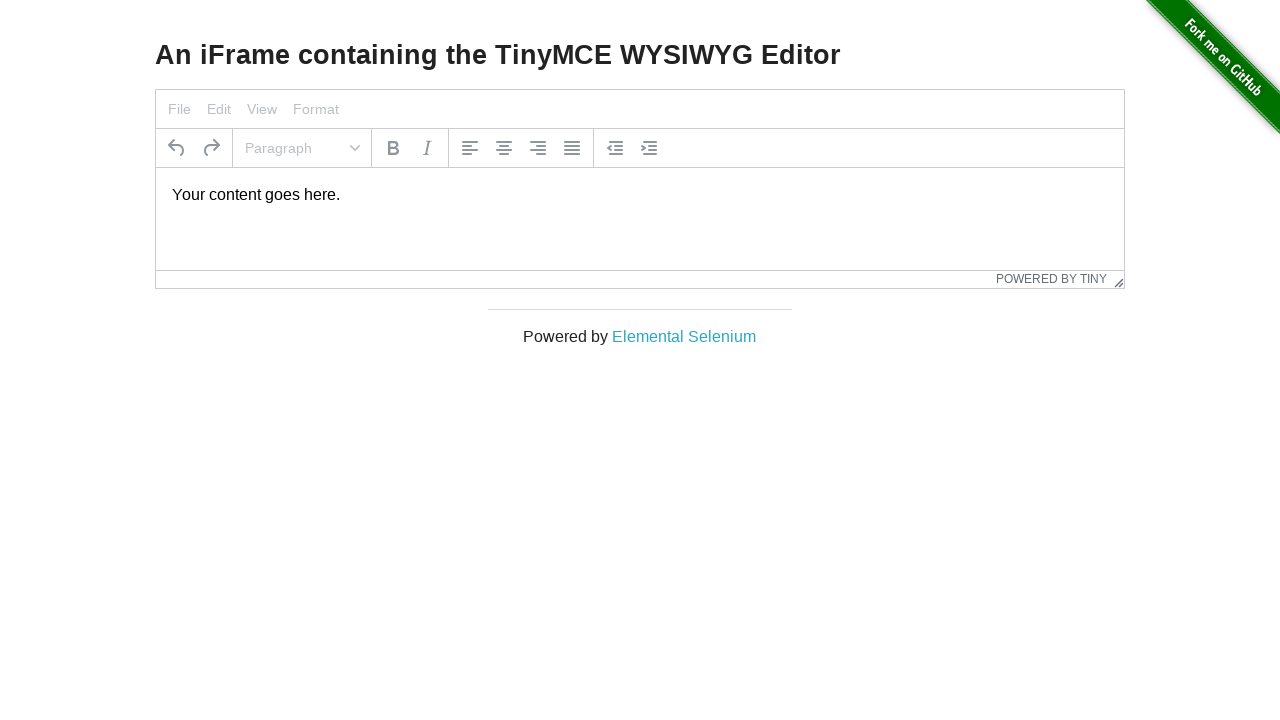

Verified text content is visible in iframe
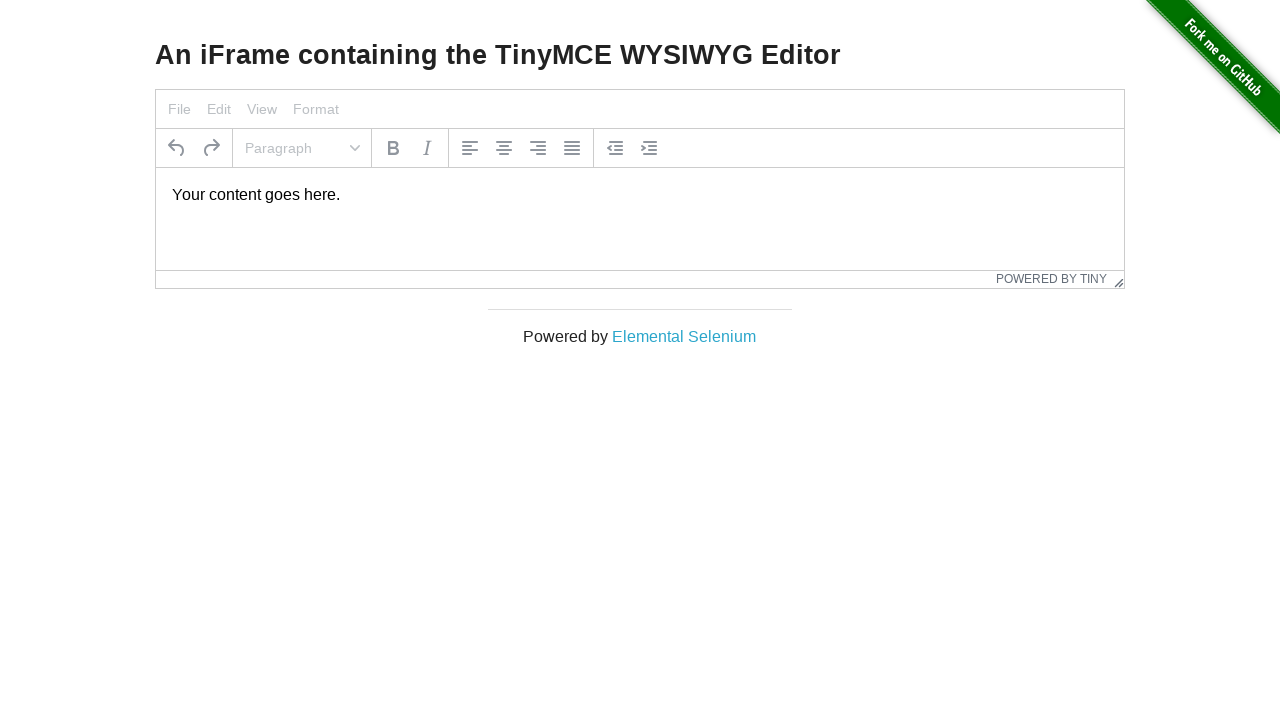

Switched back to parent frame and clicked on 'Elemental Selenium' link at (684, 336) on a:has-text('Elemental Selenium')
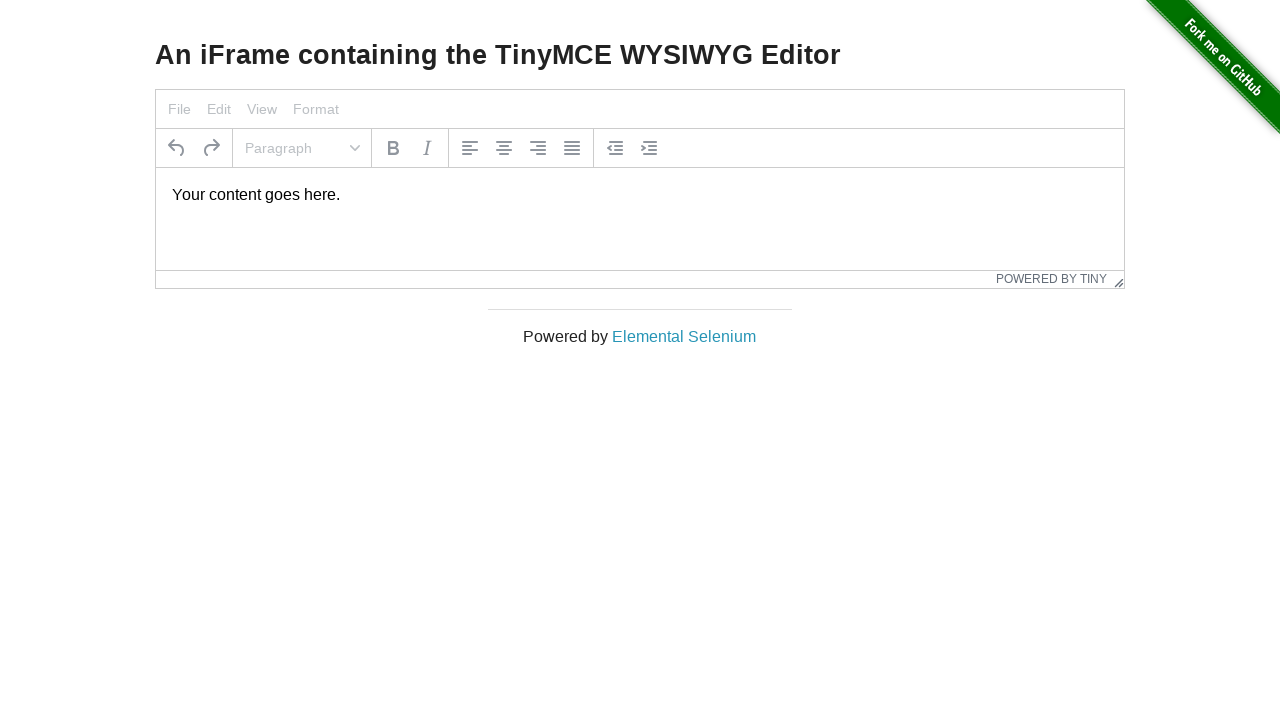

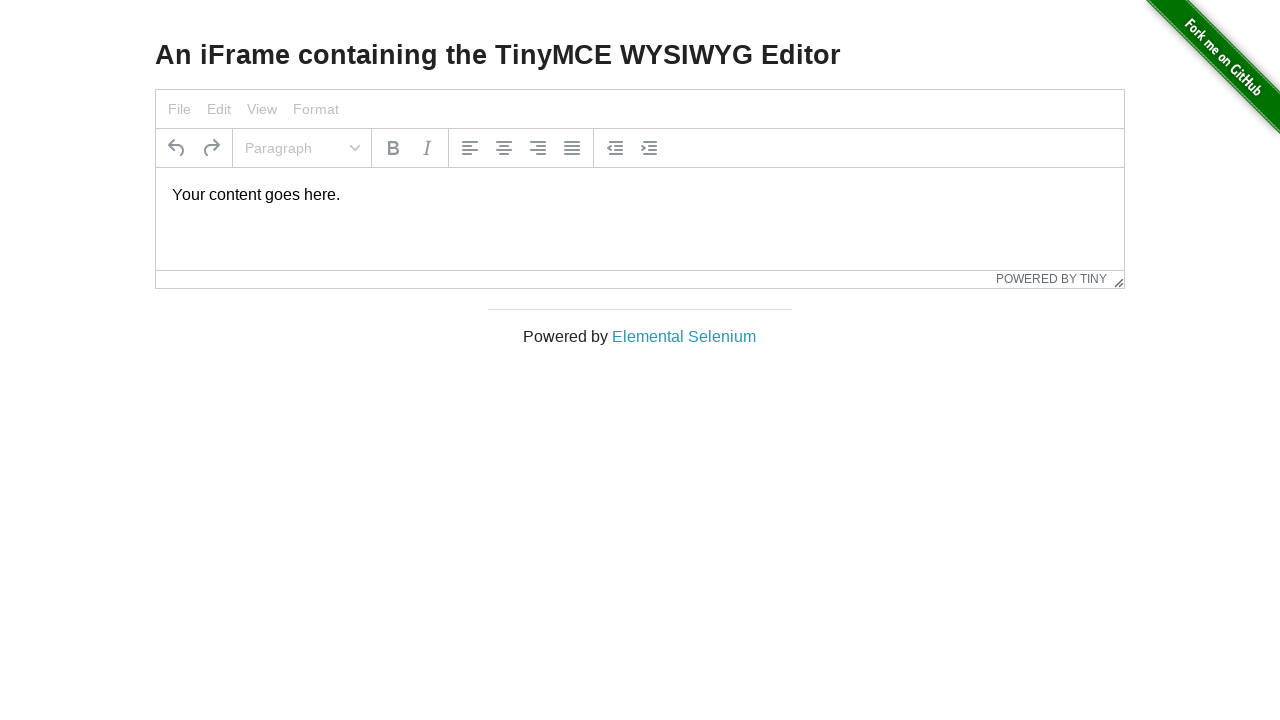